Tests scroll functionality on a practice page by scrolling the window and a fixed table element, then verifies the sum of table values matches the displayed total amount

Starting URL: https://rahulshettyacademy.com/AutomationPractice/

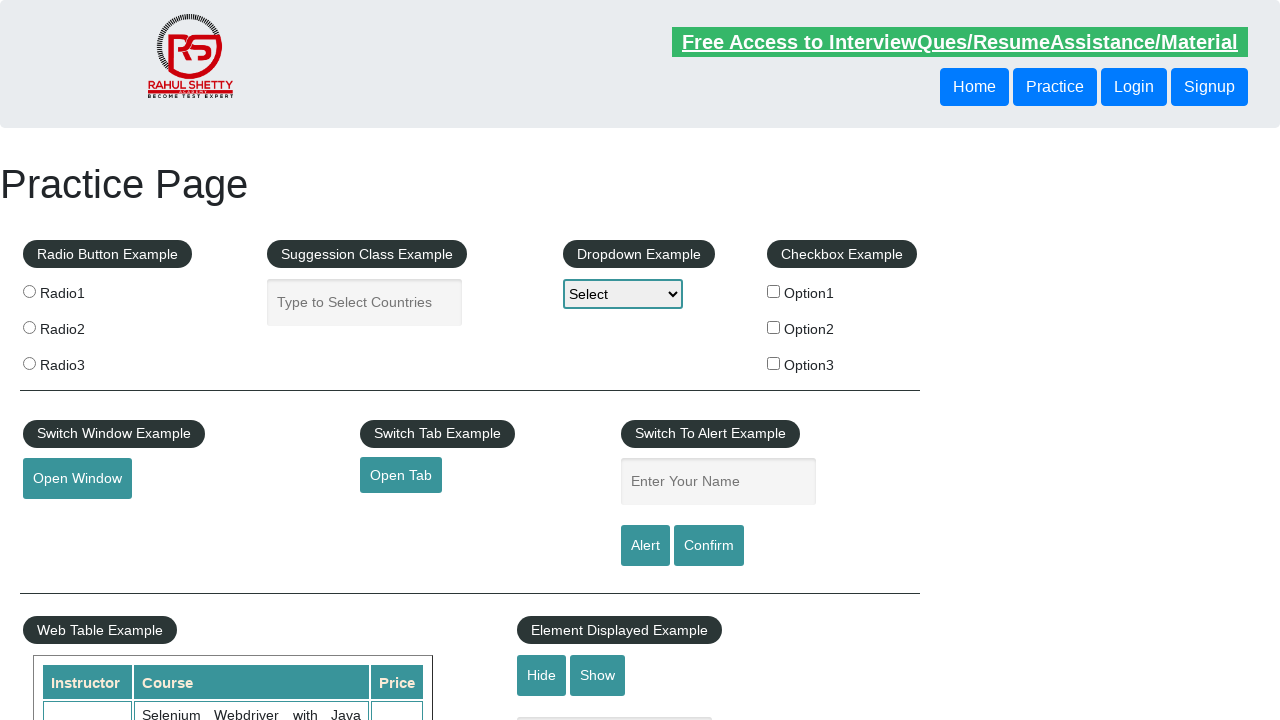

Scrolled main window down by 500 pixels
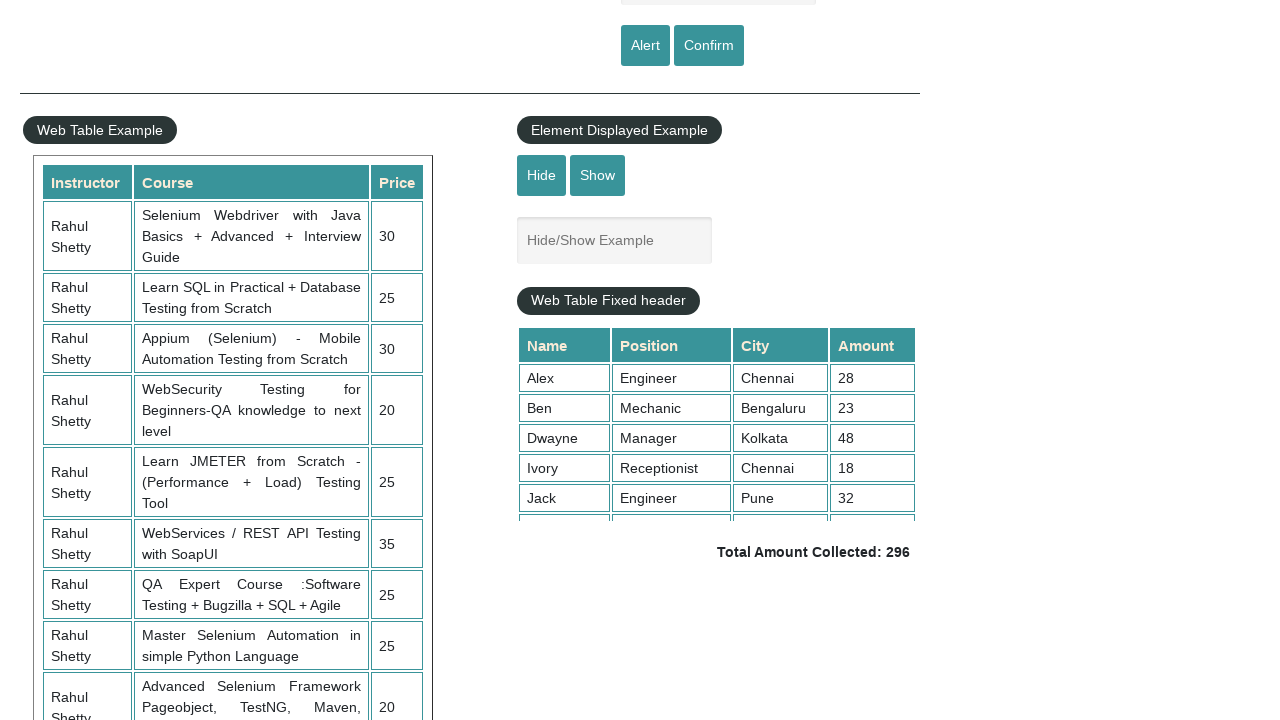

Waited 1000ms for window scroll to complete
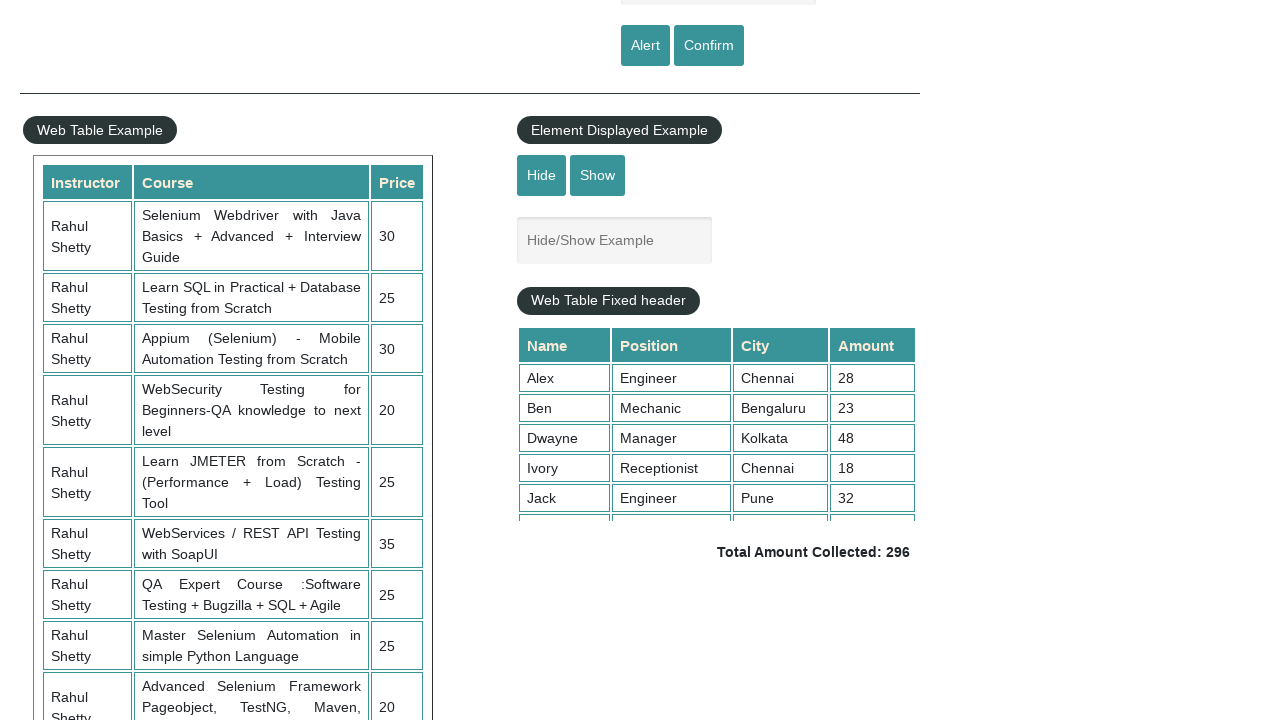

Scrolled fixed header table element to scrollTop=5000
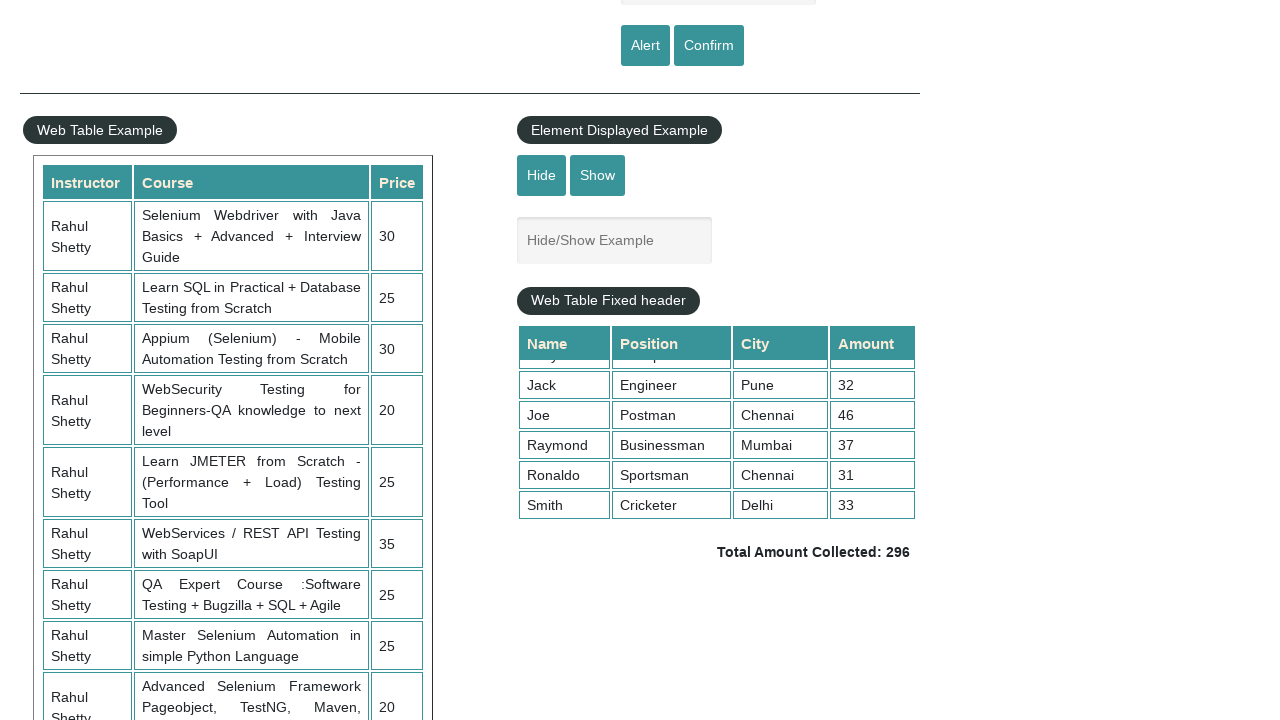

Waited 1000ms for table scroll to complete
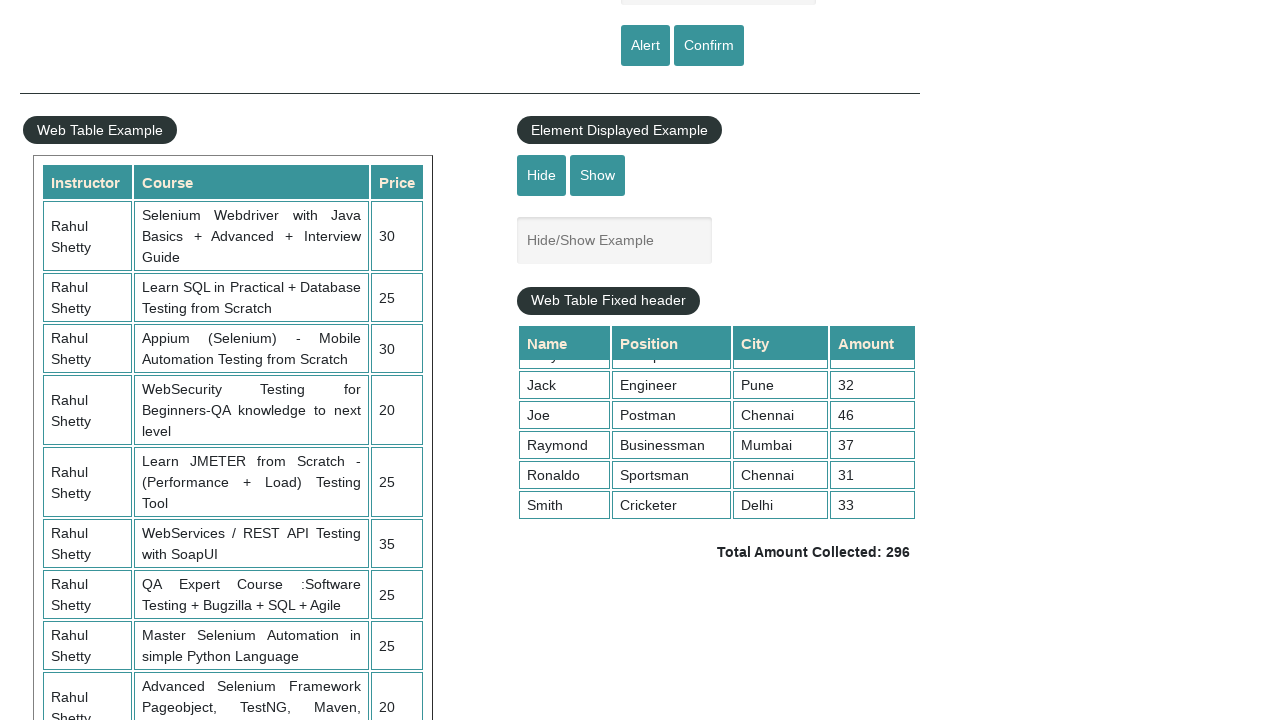

Waited for table cell (#product > tbody > tr:nth-child(1) > td:nth-child(4)) to be visible
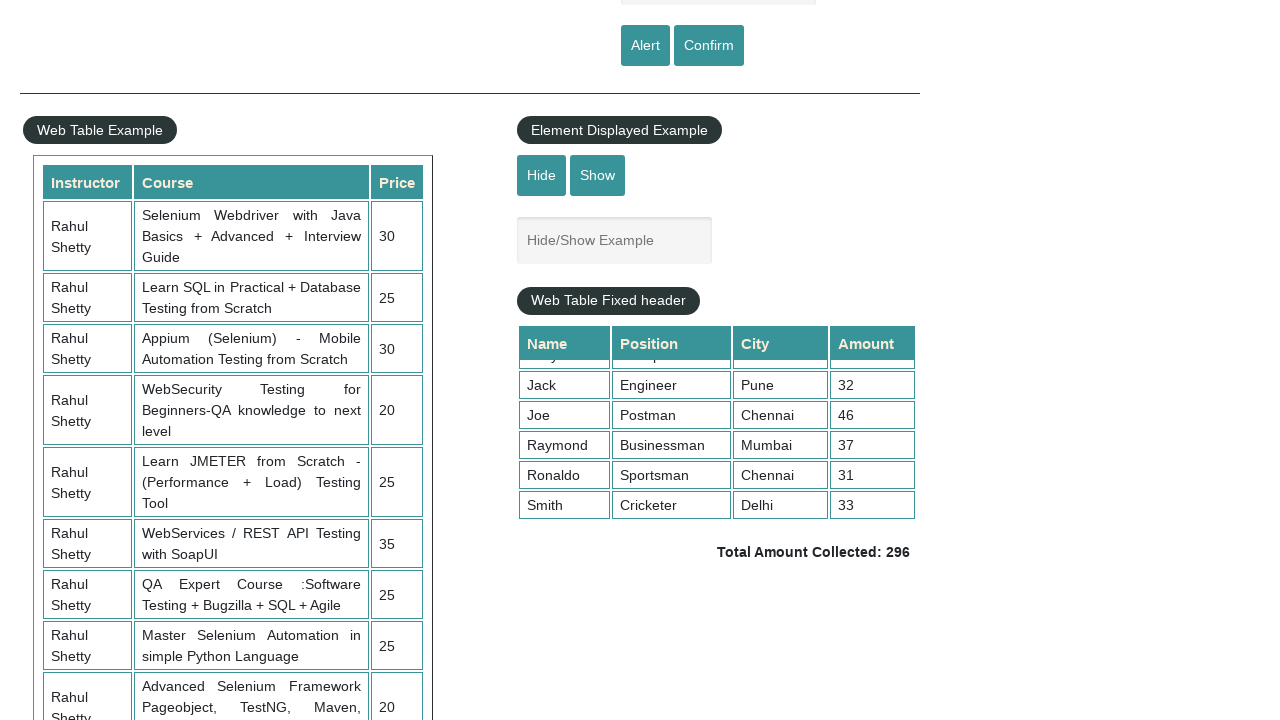

Verified total amount element (.totalAmount) is present
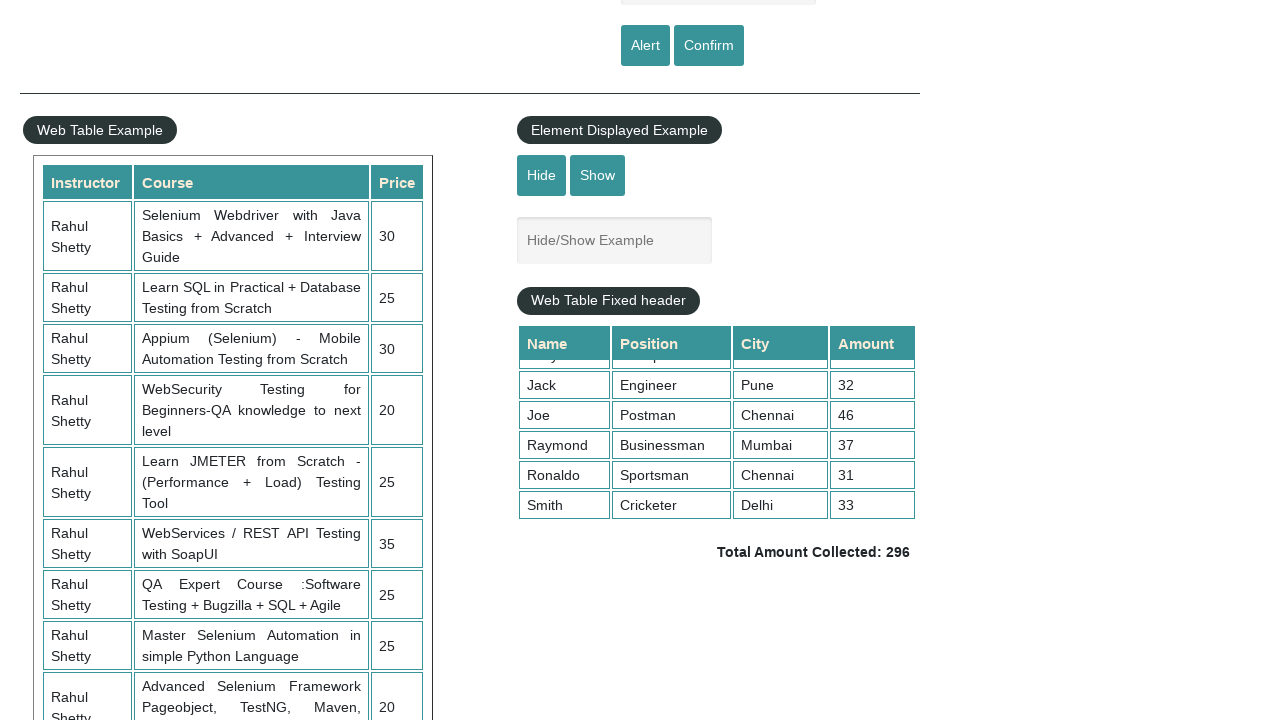

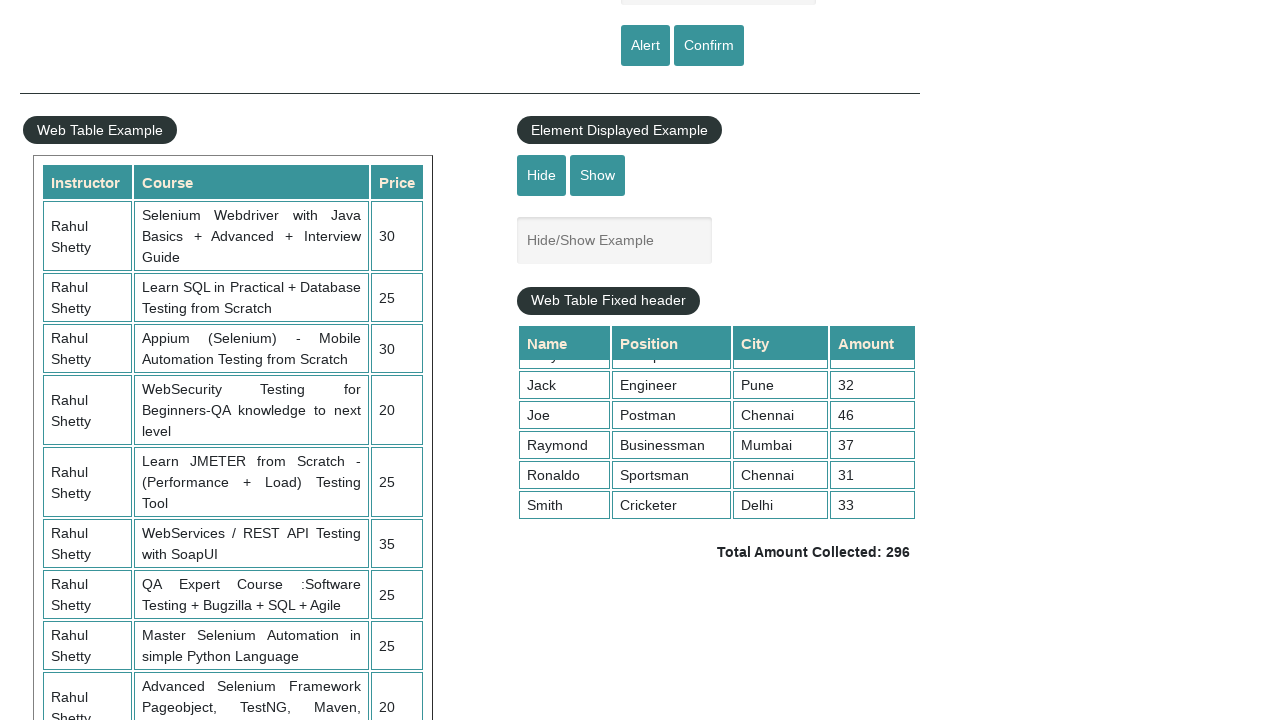